Tests that the floating menu remains visible while scrolling up and down the page

Starting URL: http://the-internet.herokuapp.com/floating_menu

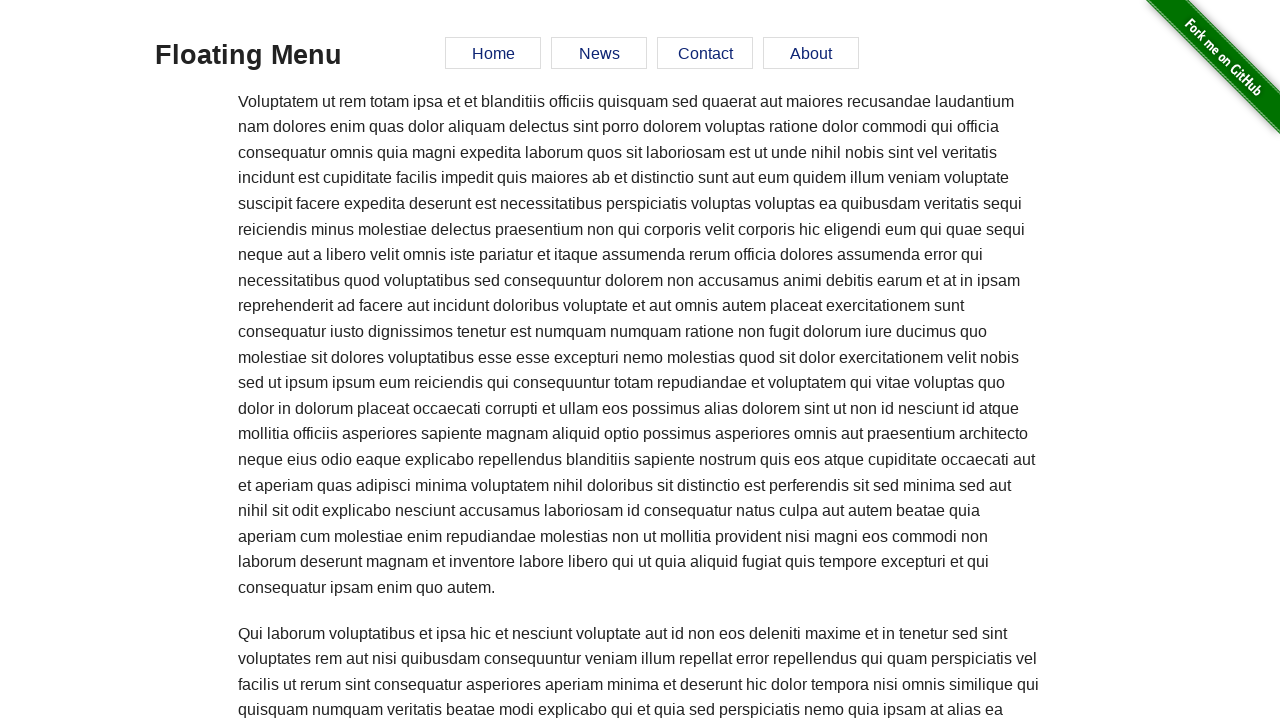

Waited for floating menu to be present on page
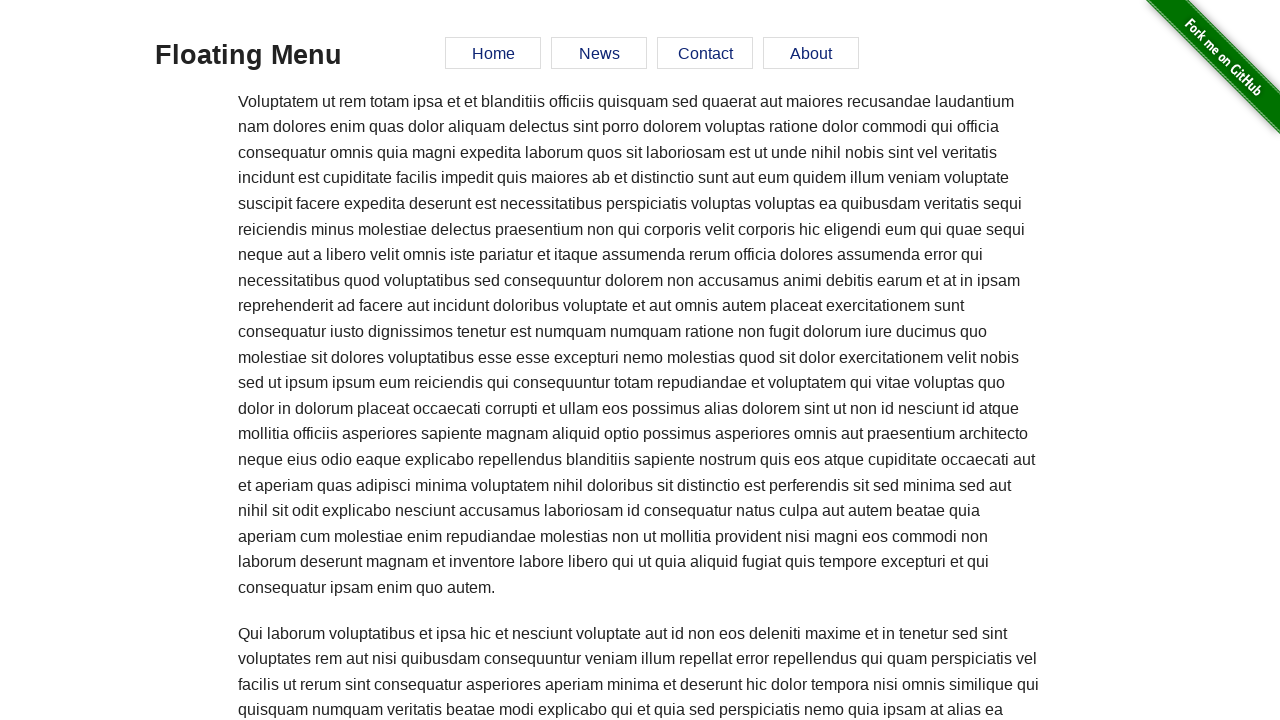

Scrolled down 2000 pixels
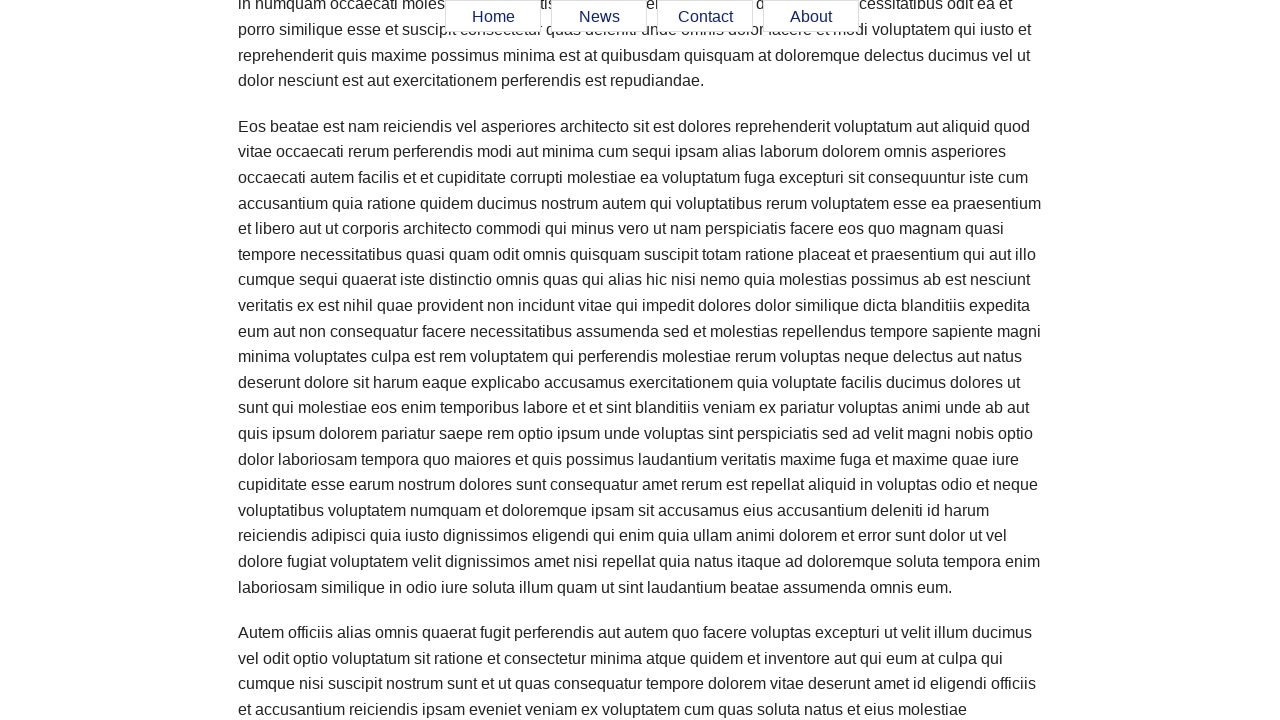

Verified floating menu is still visible after scrolling down
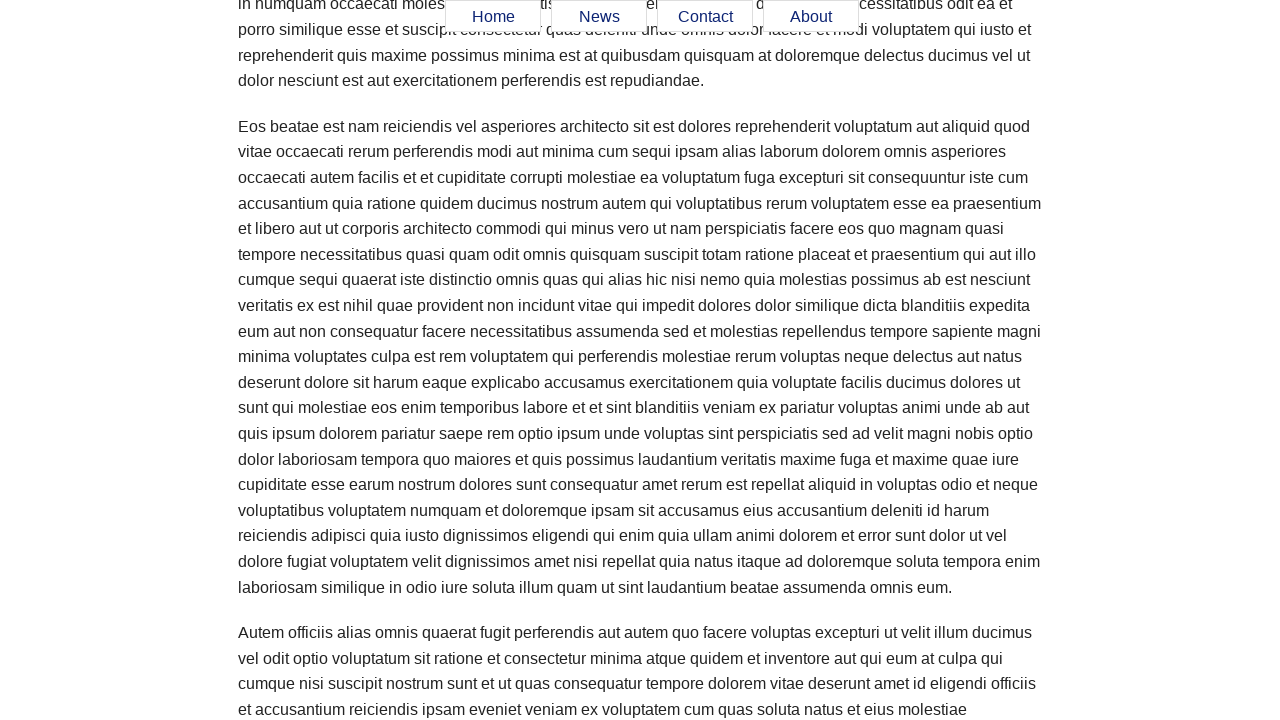

Scrolled up 1000 pixels
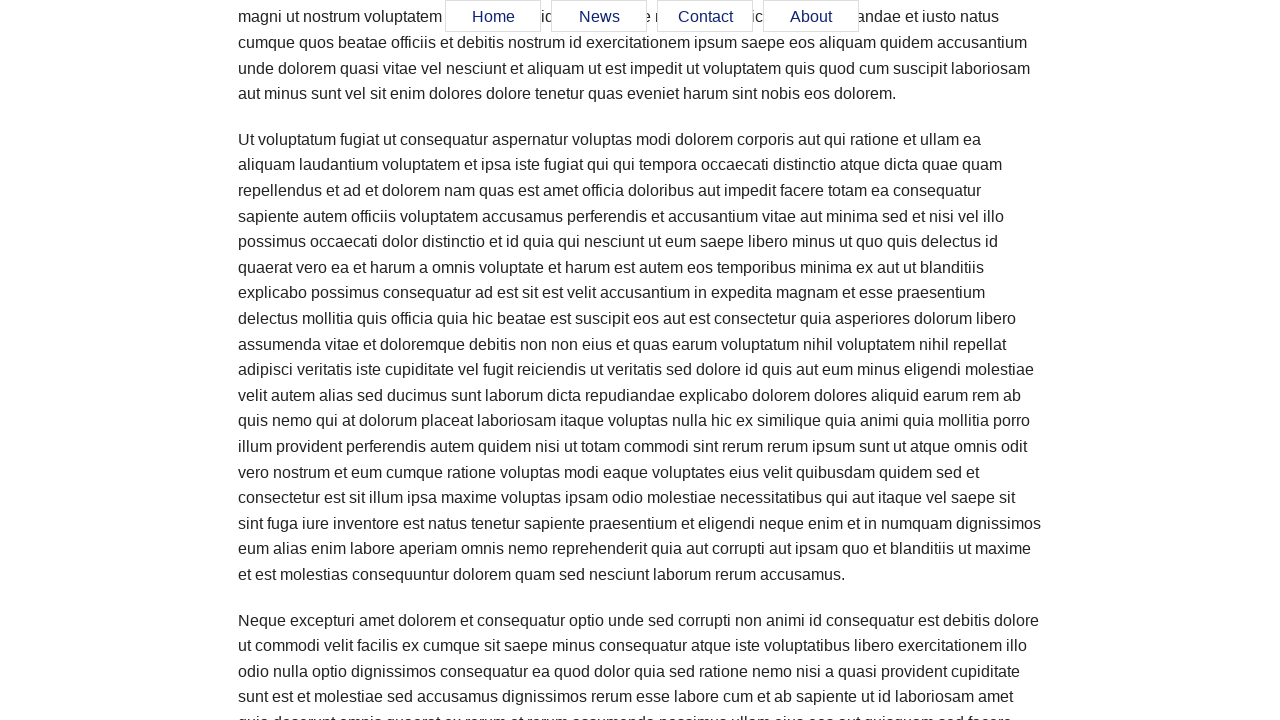

Verified floating menu is still visible after scrolling up
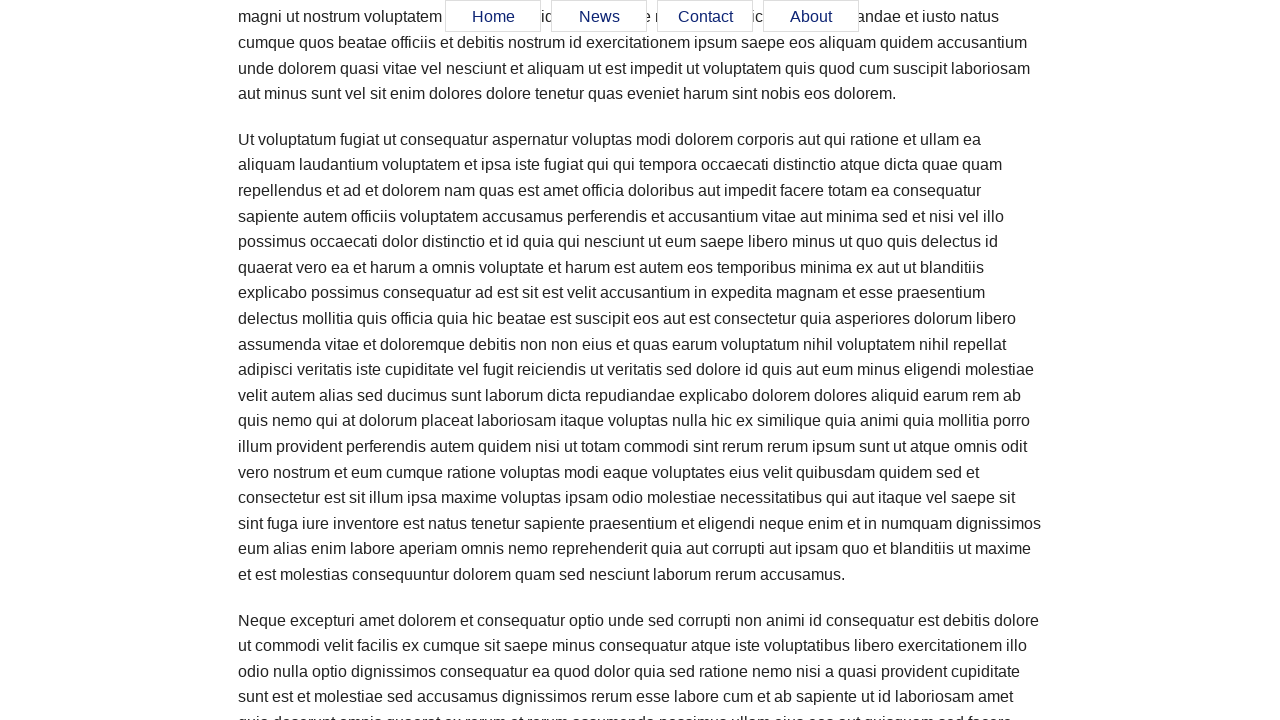

Scrolled up another 1000 pixels
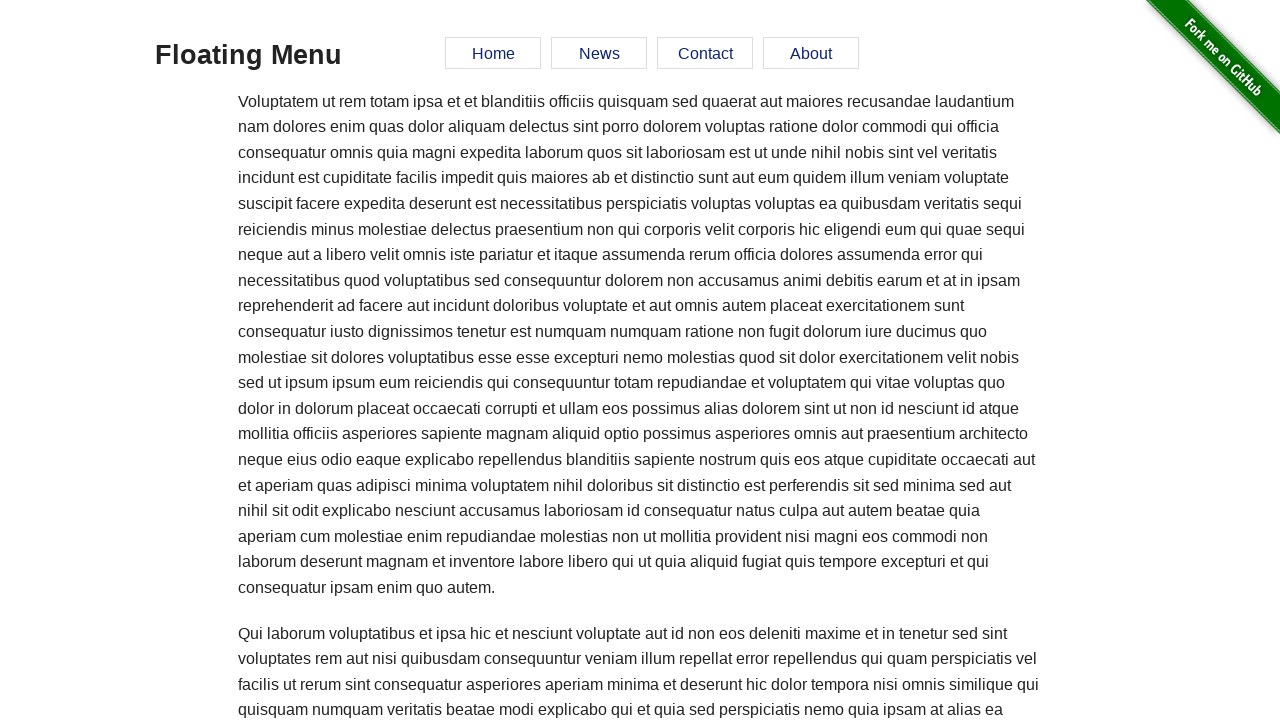

Verified floating menu remains visible at top of page
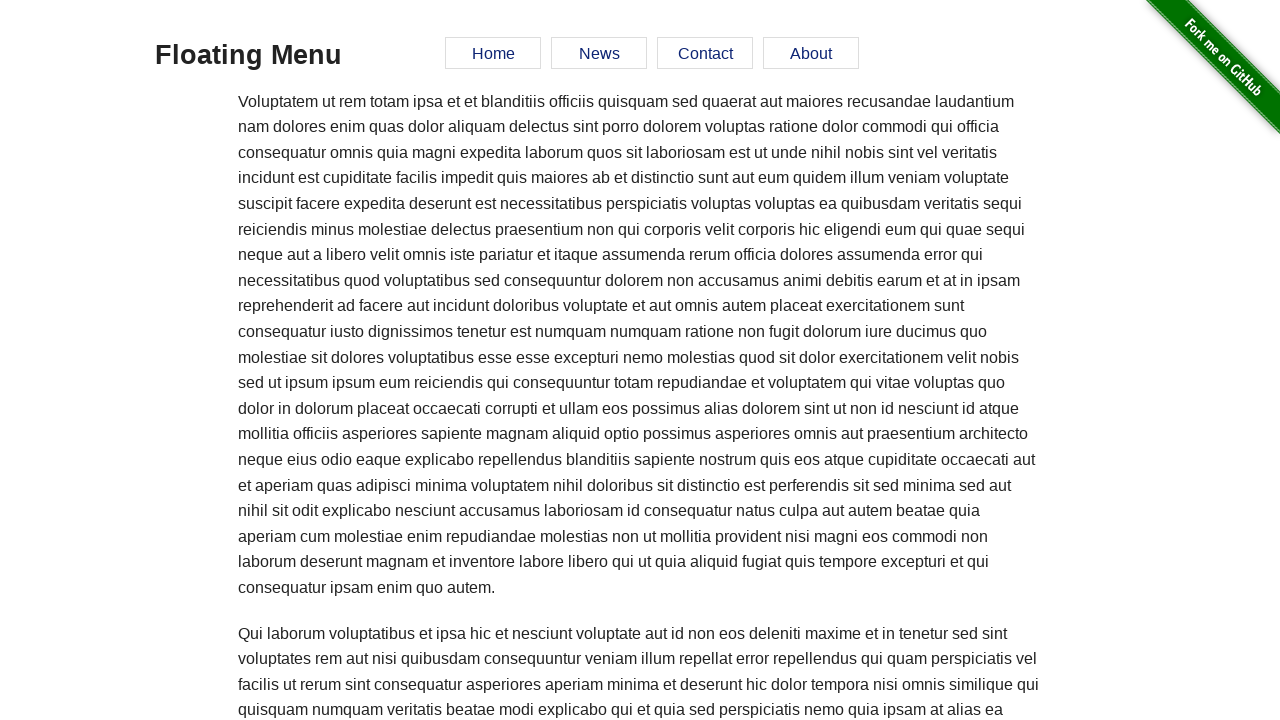

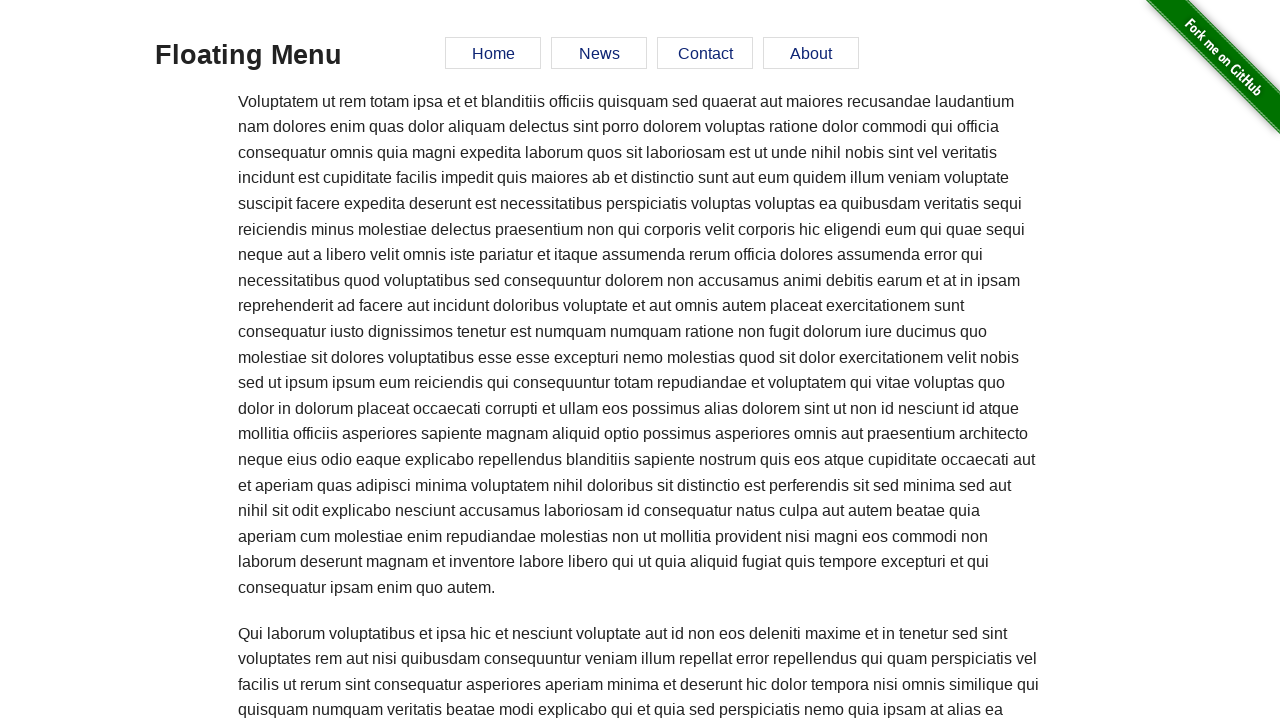